Navigates to Browse Languages, clicks 0-9, and verifies there are exactly 10 language entries

Starting URL: http://www.99-bottles-of-beer.net/

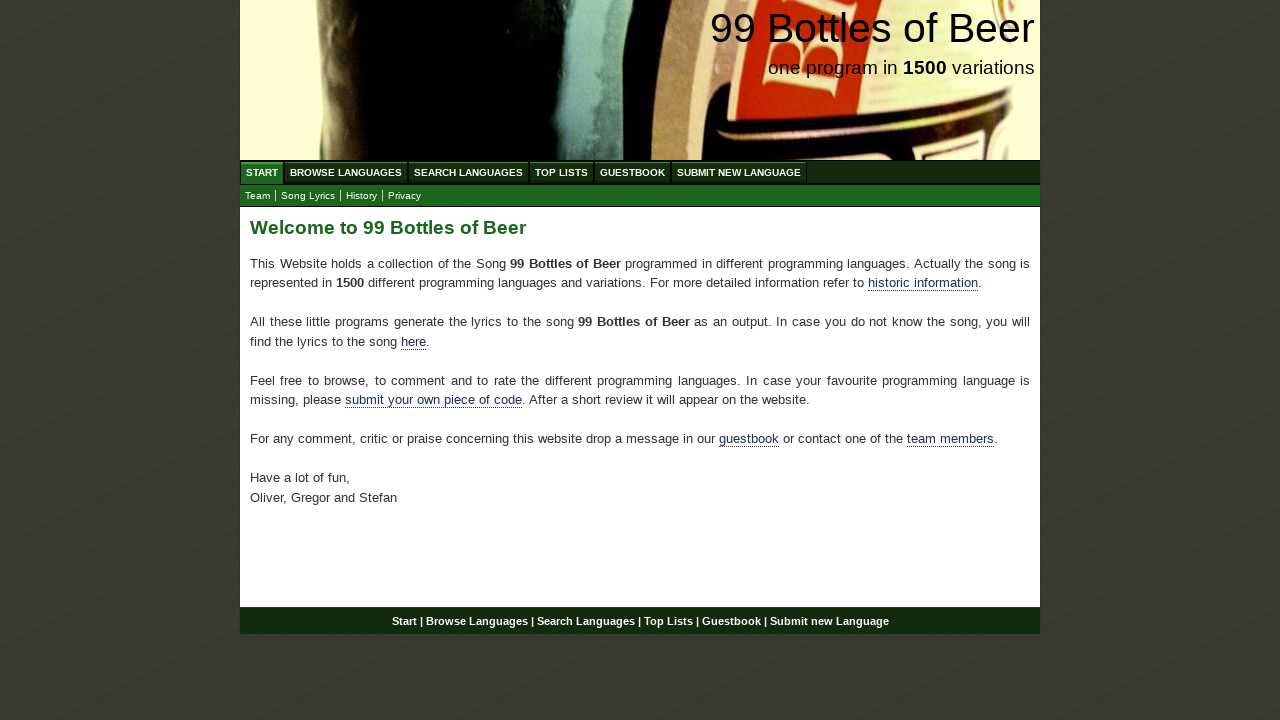

Clicked 'Browse Languages' link at (346, 172) on xpath=//a[text()='Browse Languages']
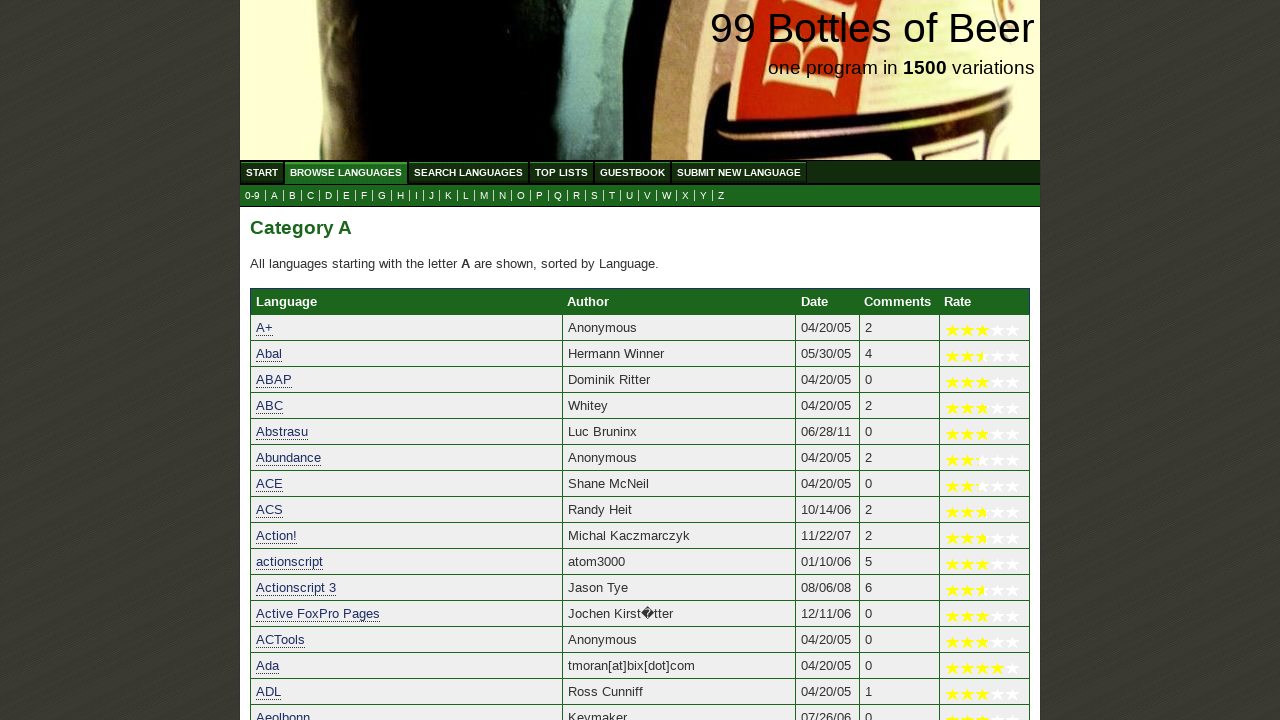

Clicked '0-9' language category at (252, 196) on xpath=//a[text()='0-9']
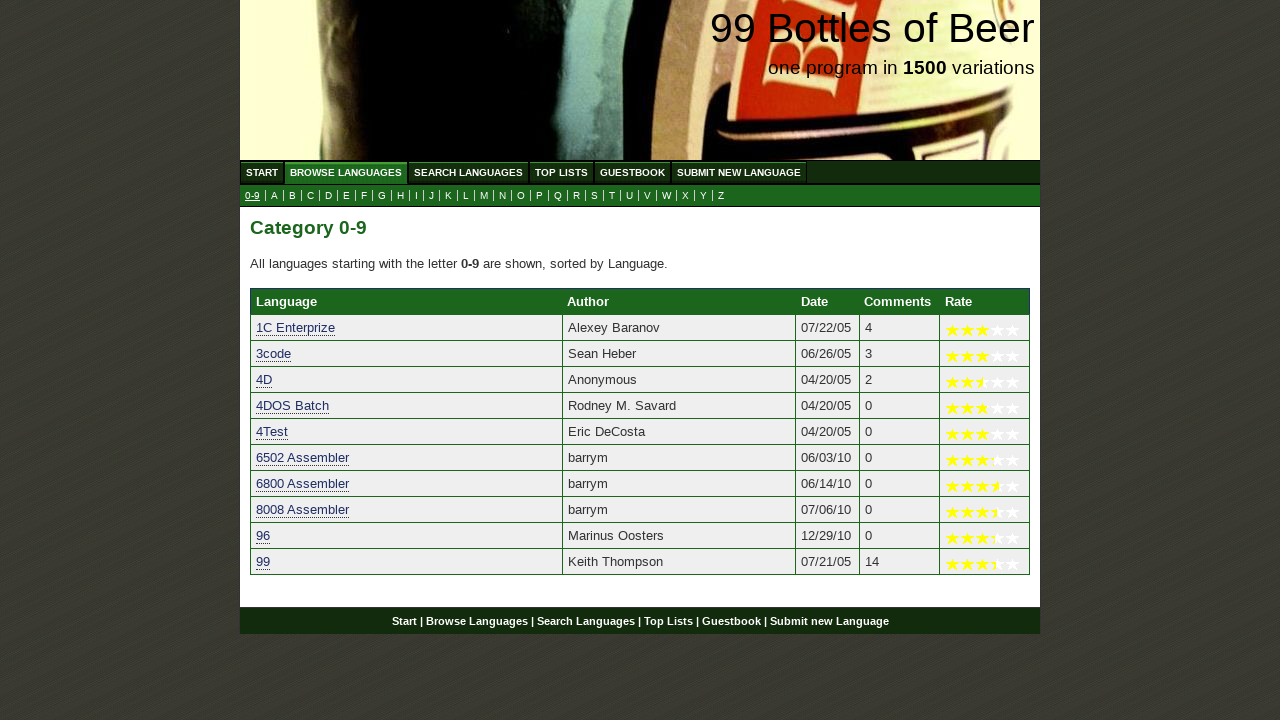

Located all table rows
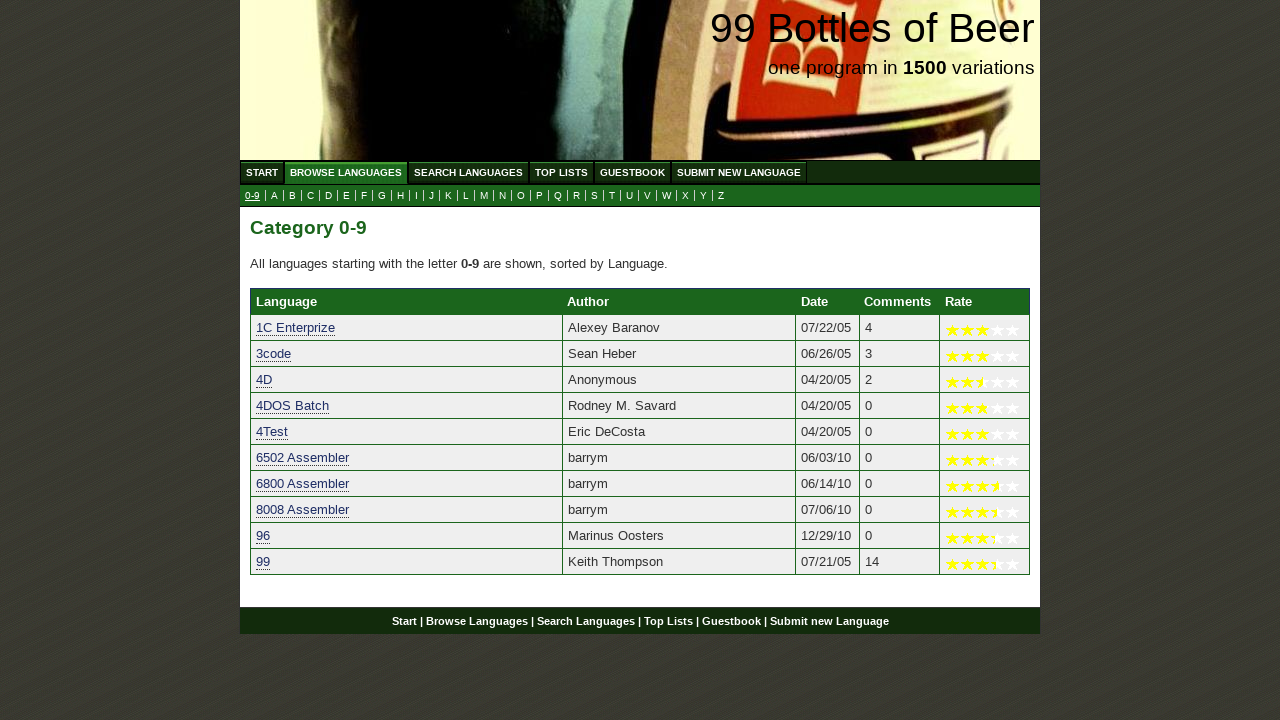

Verified exactly 10 language entries (excluding header)
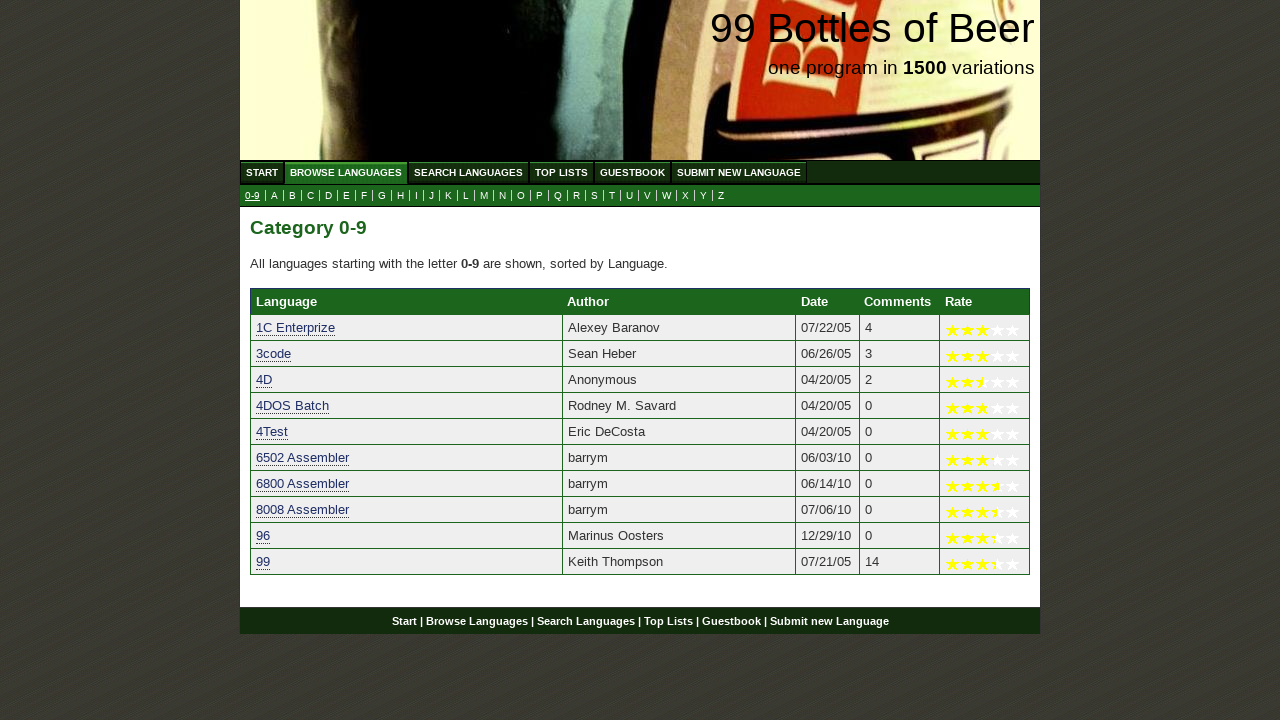

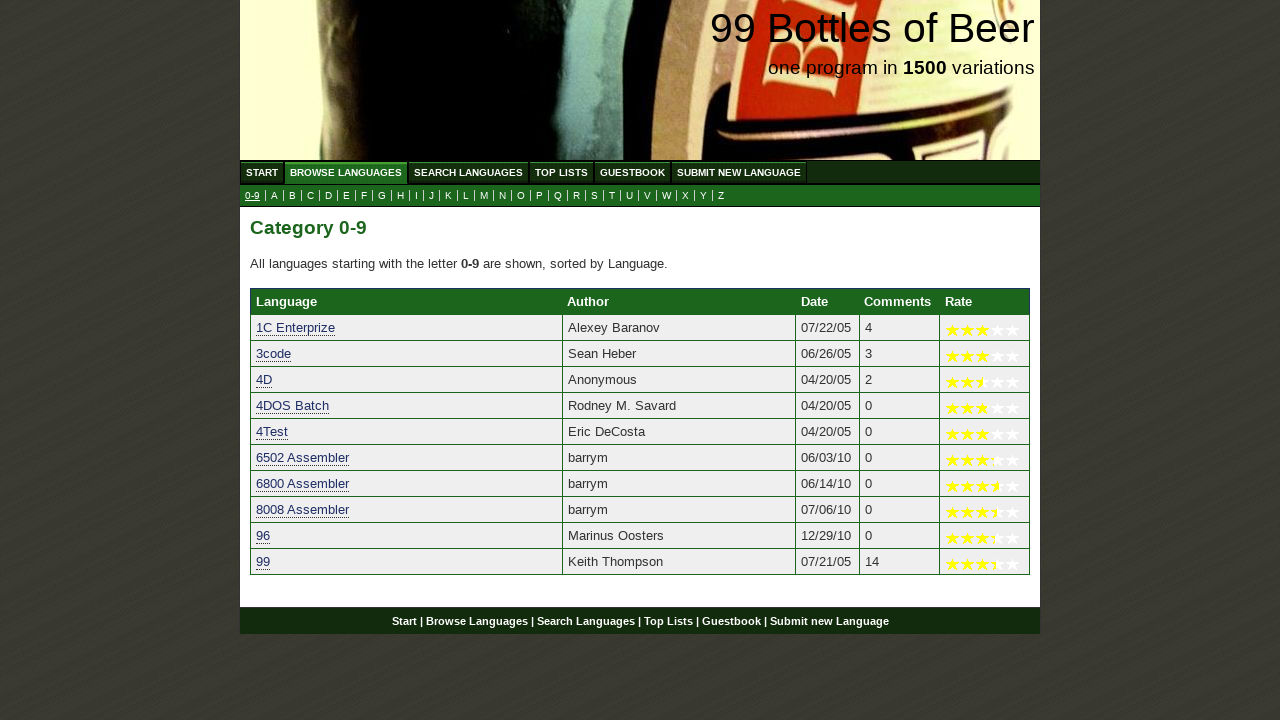